Tests drag and drop functionality by dragging a source element and dropping it onto a target element on the jQuery UI droppable demo page

Starting URL: https://jqueryui.com/resources/demos/droppable/default.html

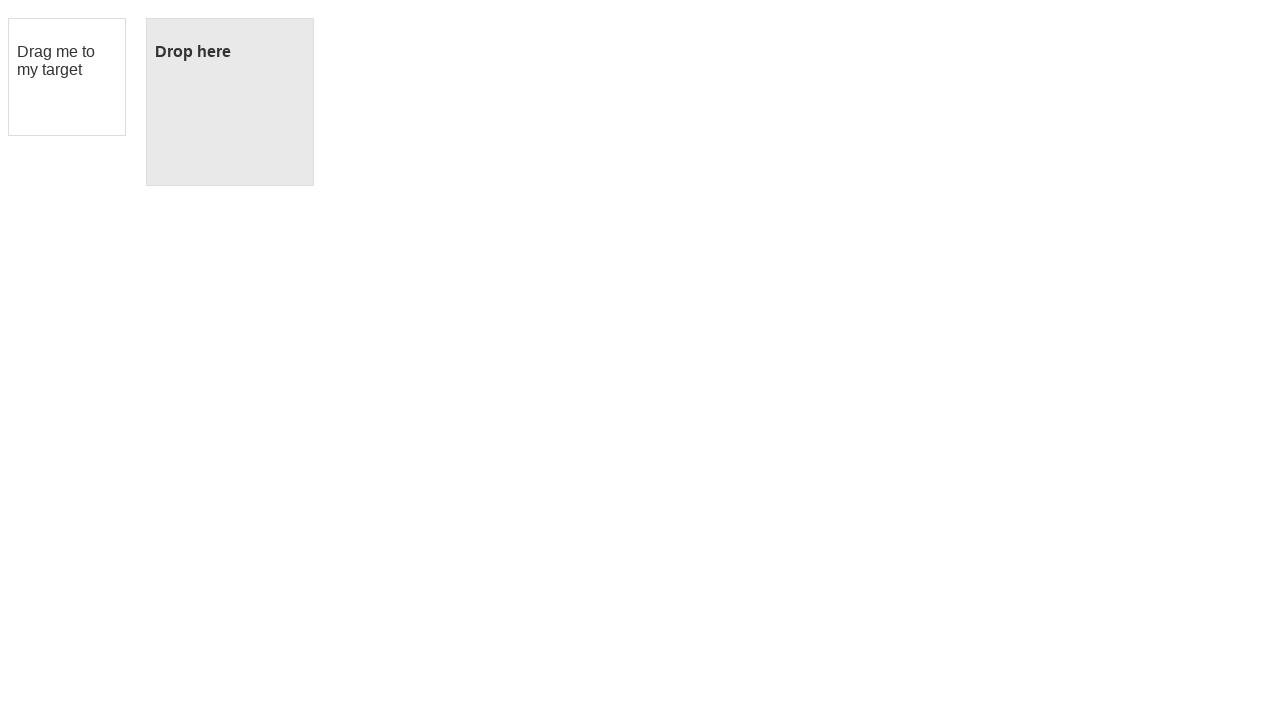

Navigated to jQuery UI droppable demo page
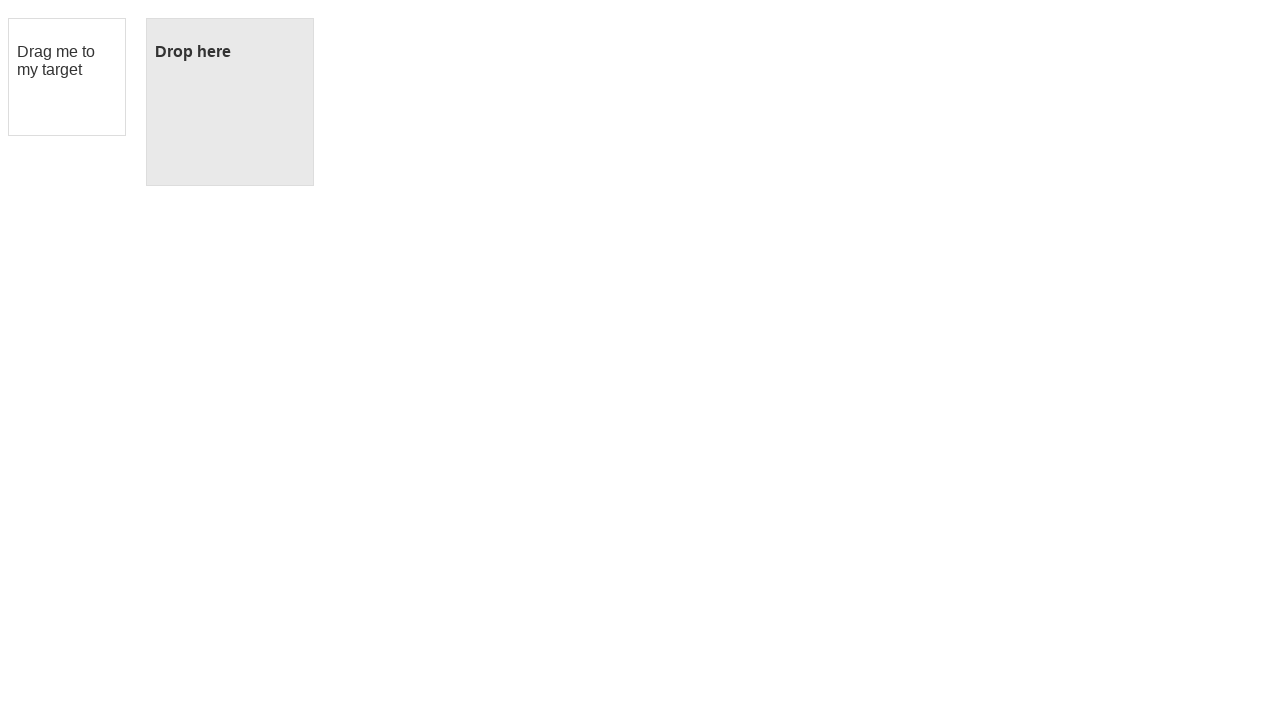

Located source element (#draggable)
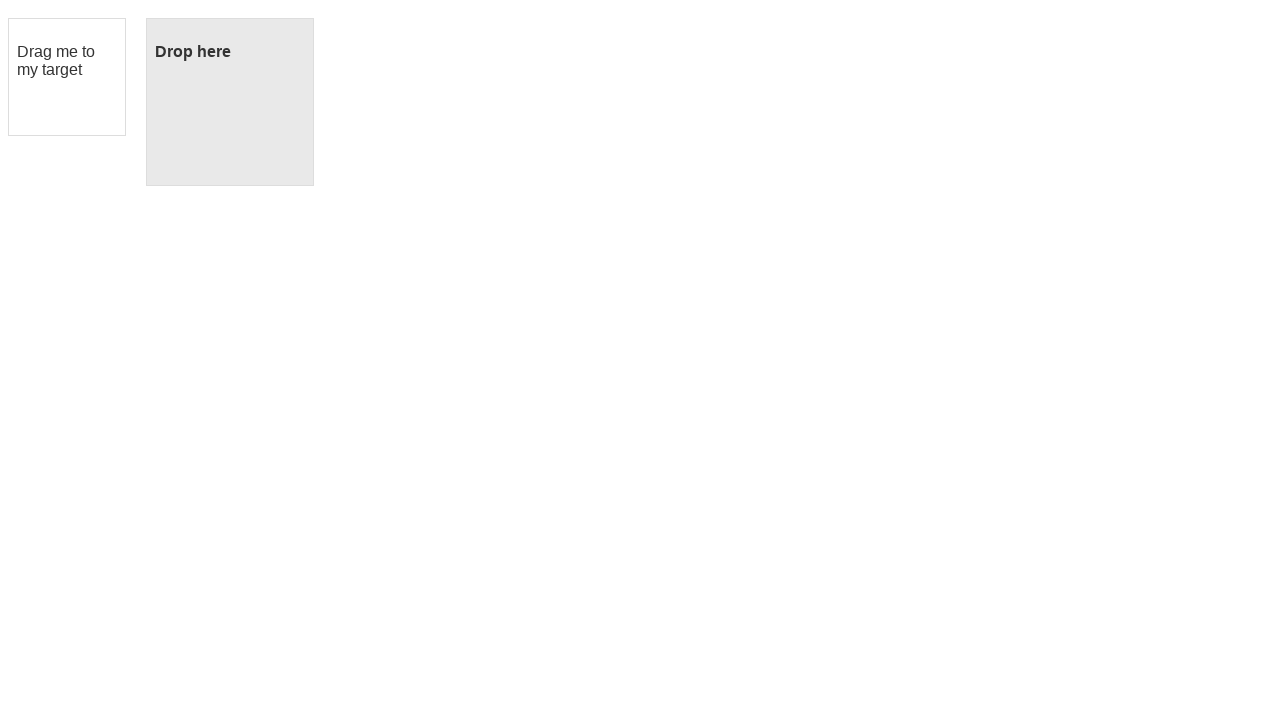

Located target element (#droppable)
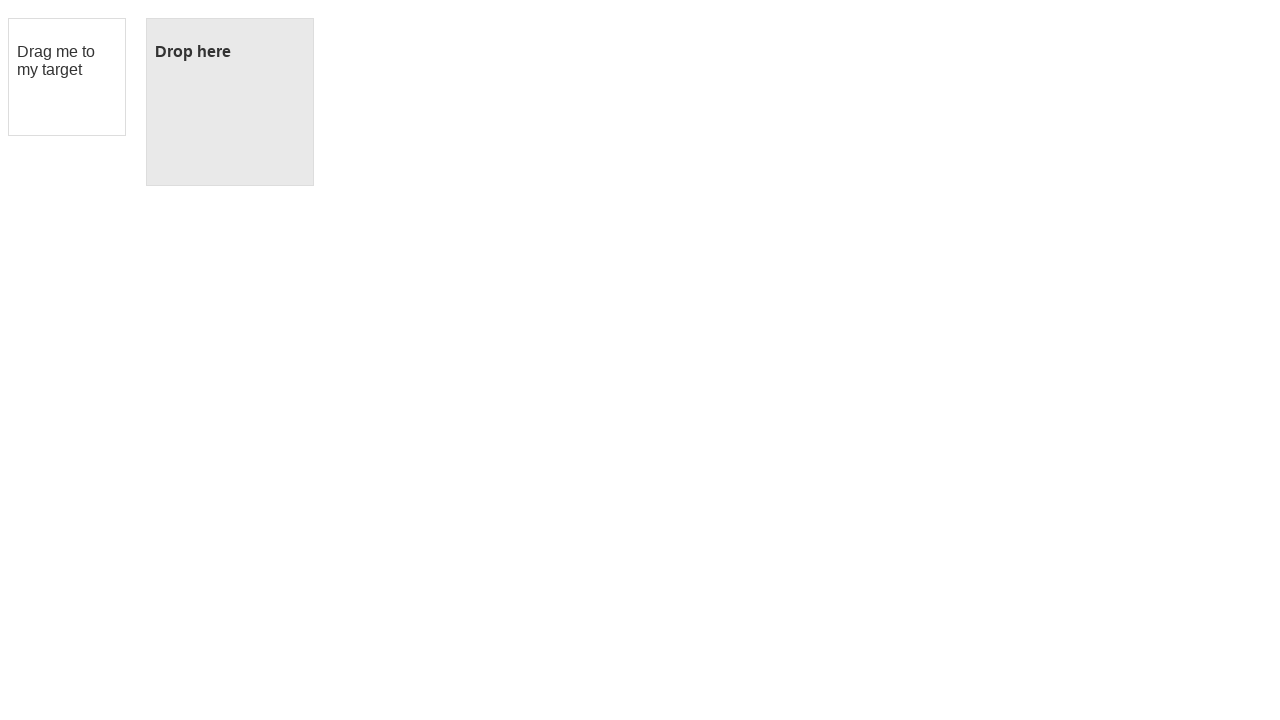

Dragged source element and dropped it onto target element at (230, 102)
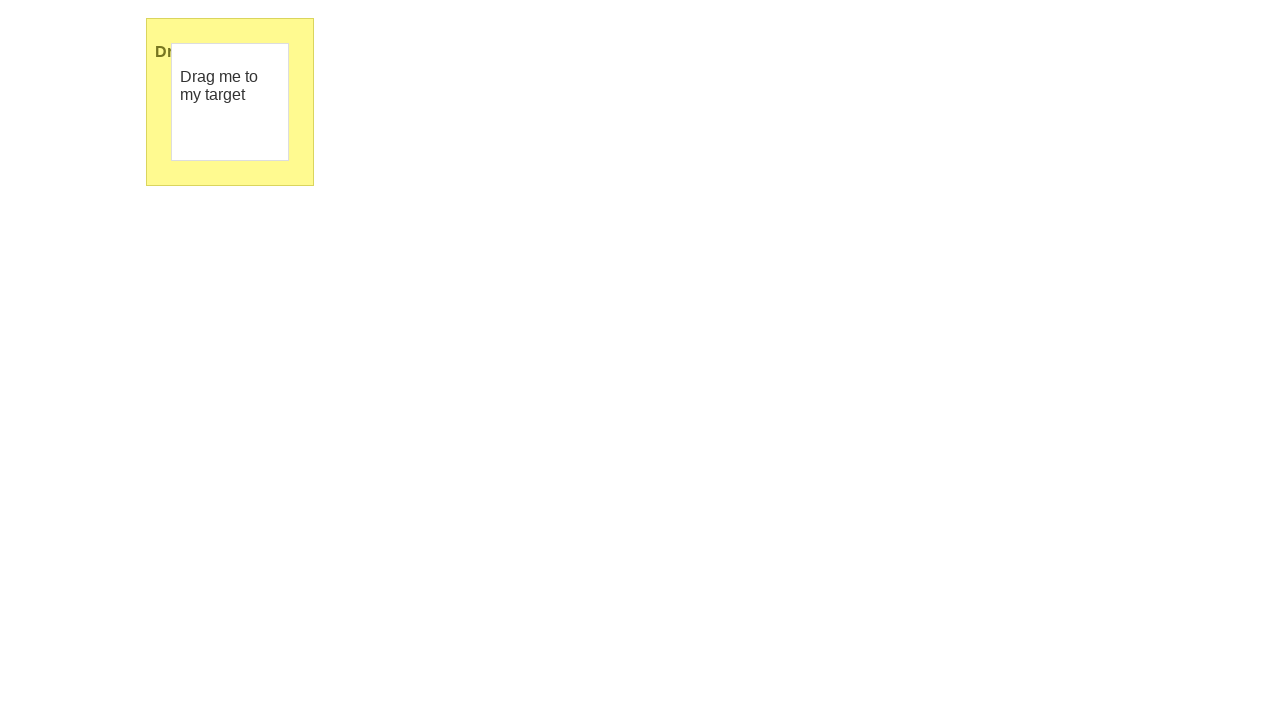

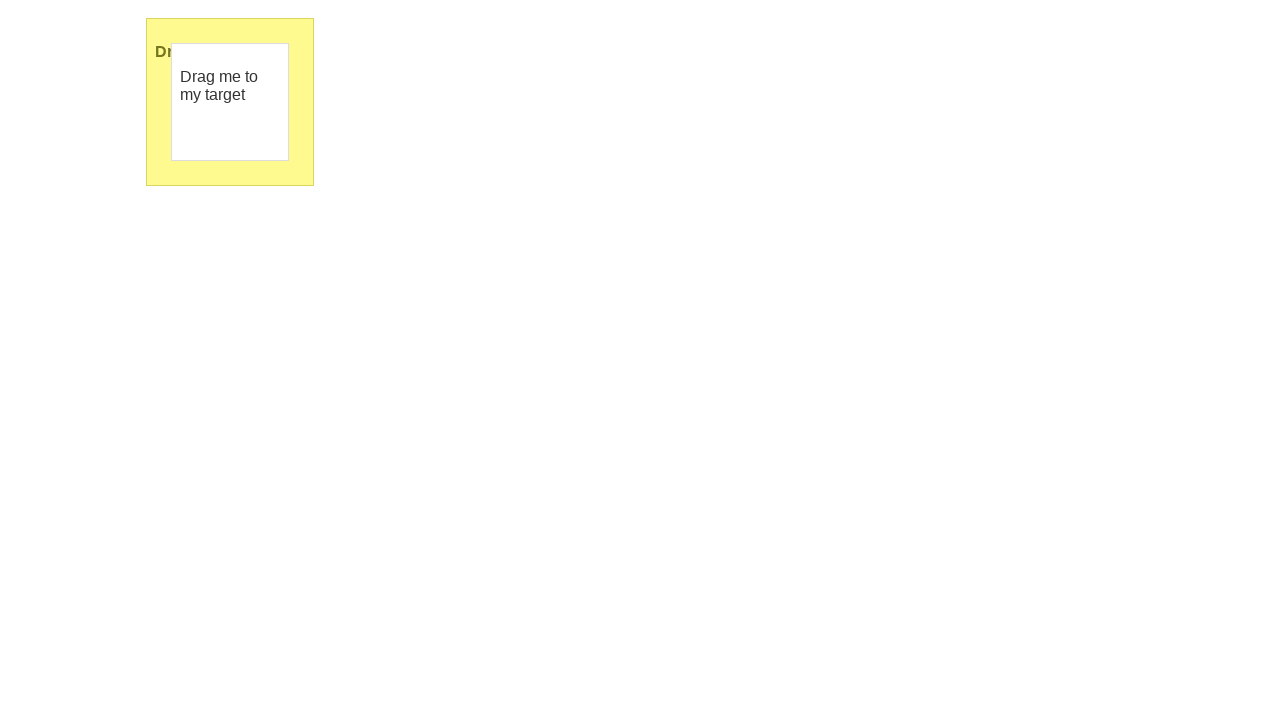